Tests alert and confirm dialog handling by entering a name, triggering an alert, accepting it, then triggering a confirm dialog and dismissing it

Starting URL: https://rahulshettyacademy.com/AutomationPractice/

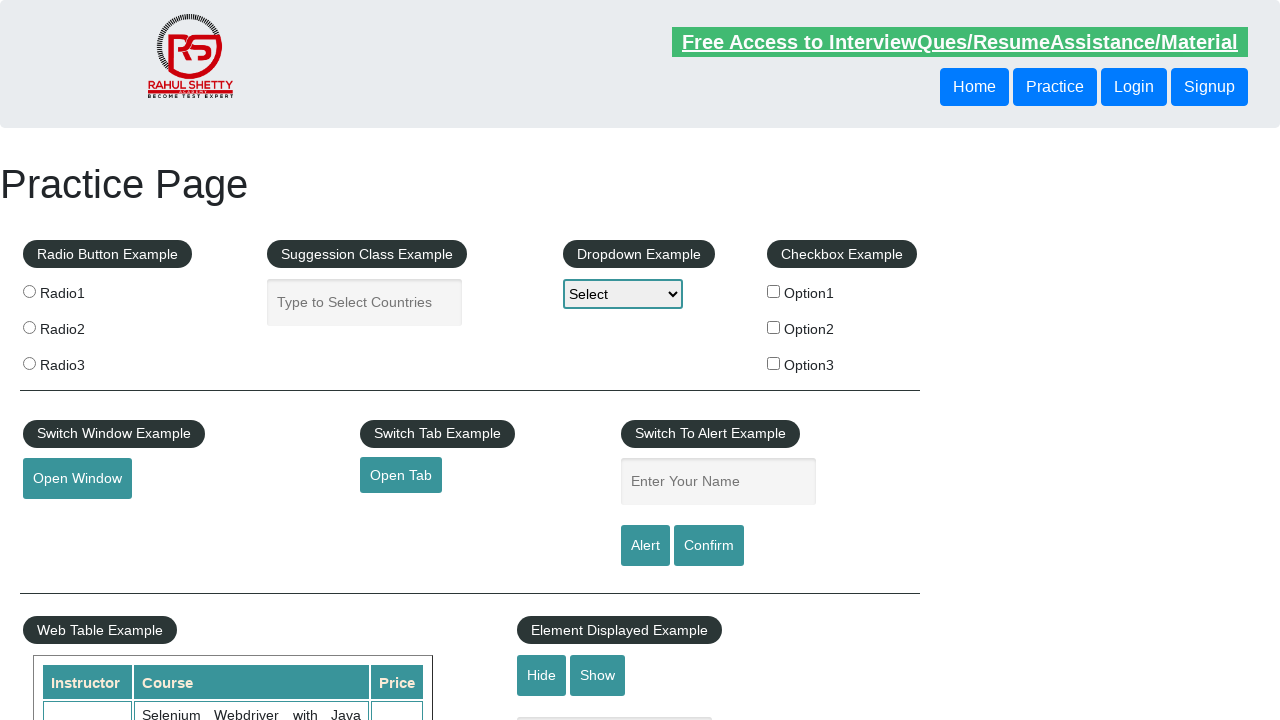

Filled name input field with 'Rahul' on #name
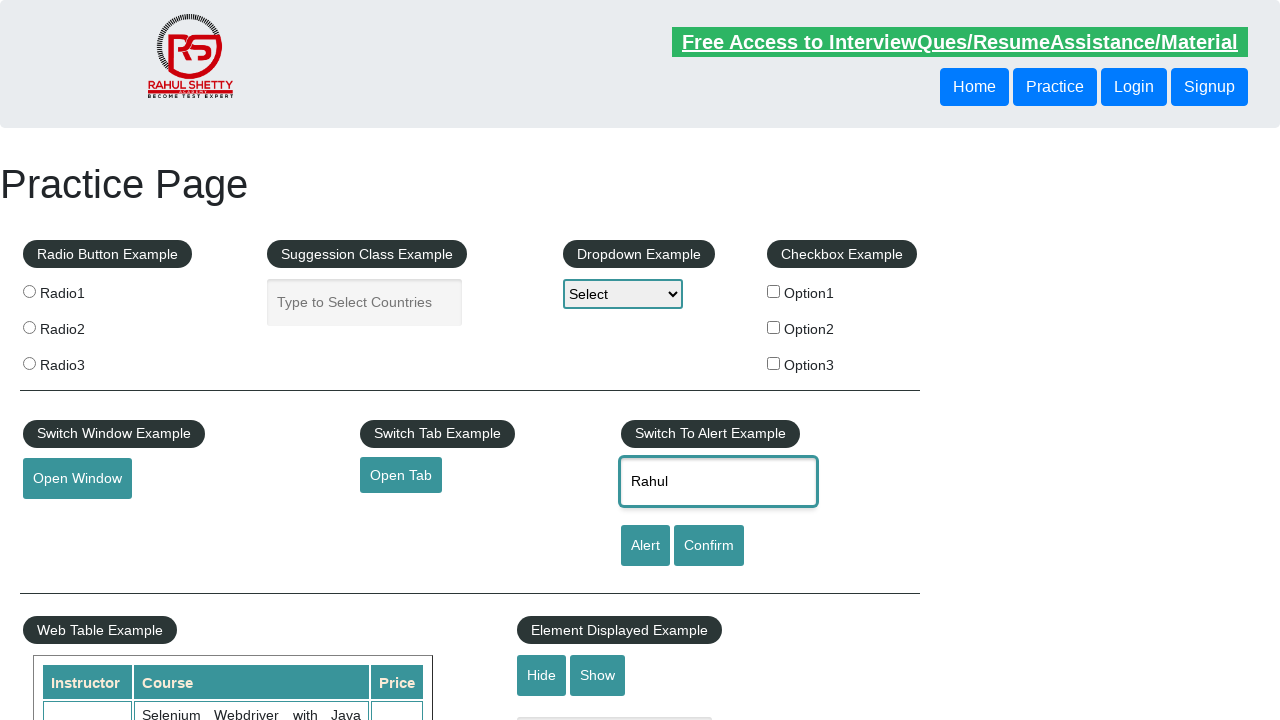

Set up dialog handler to accept the alert
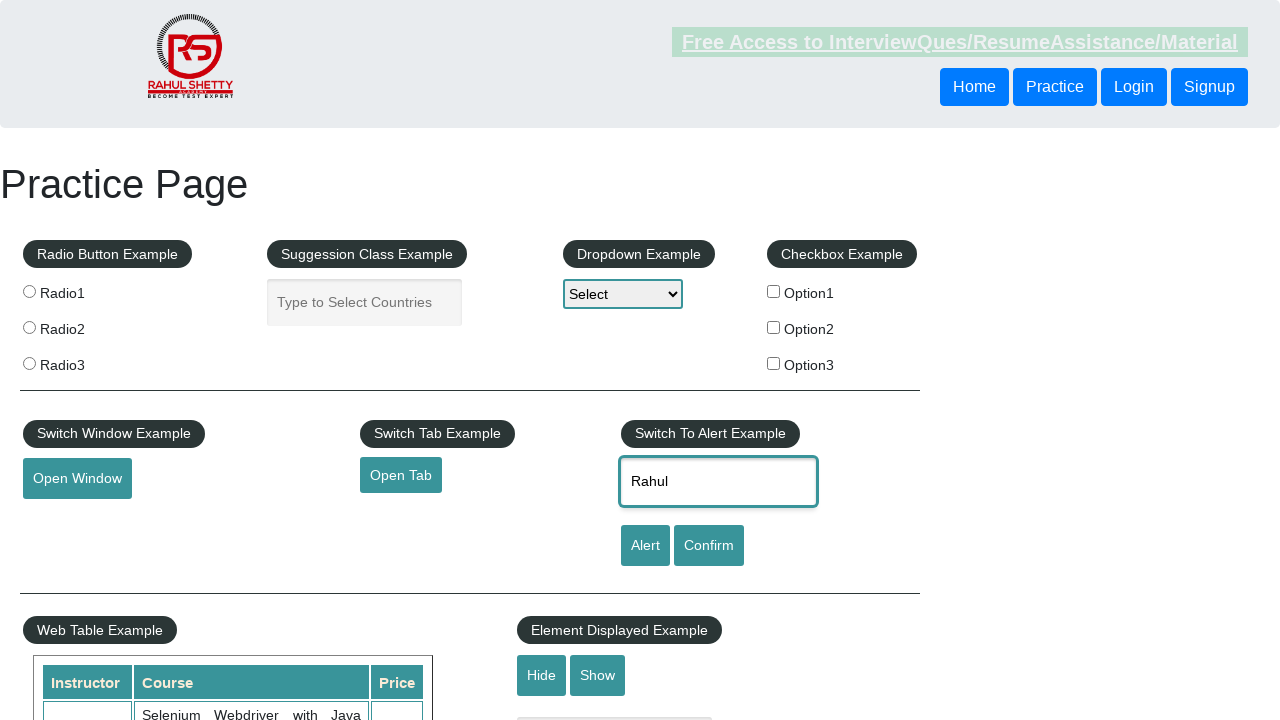

Clicked alert button and accepted the alert dialog at (645, 546) on [id='alertbtn']
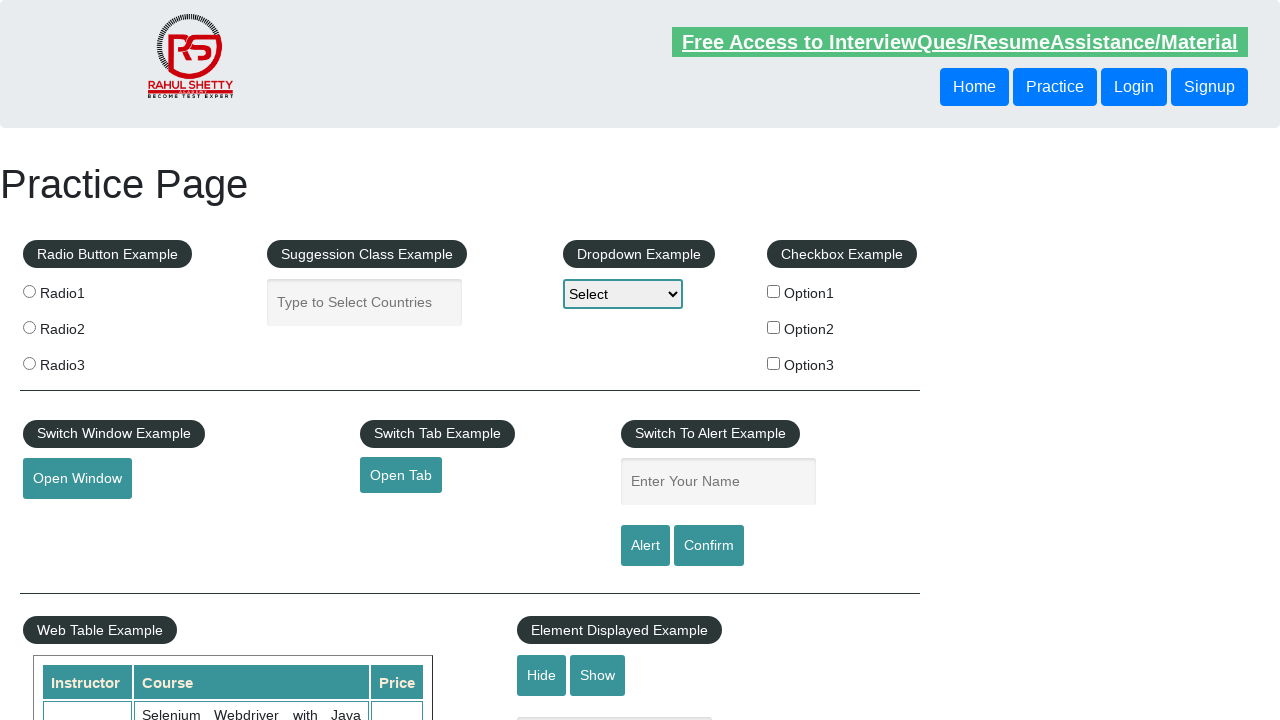

Set up dialog handler to dismiss the confirm dialog
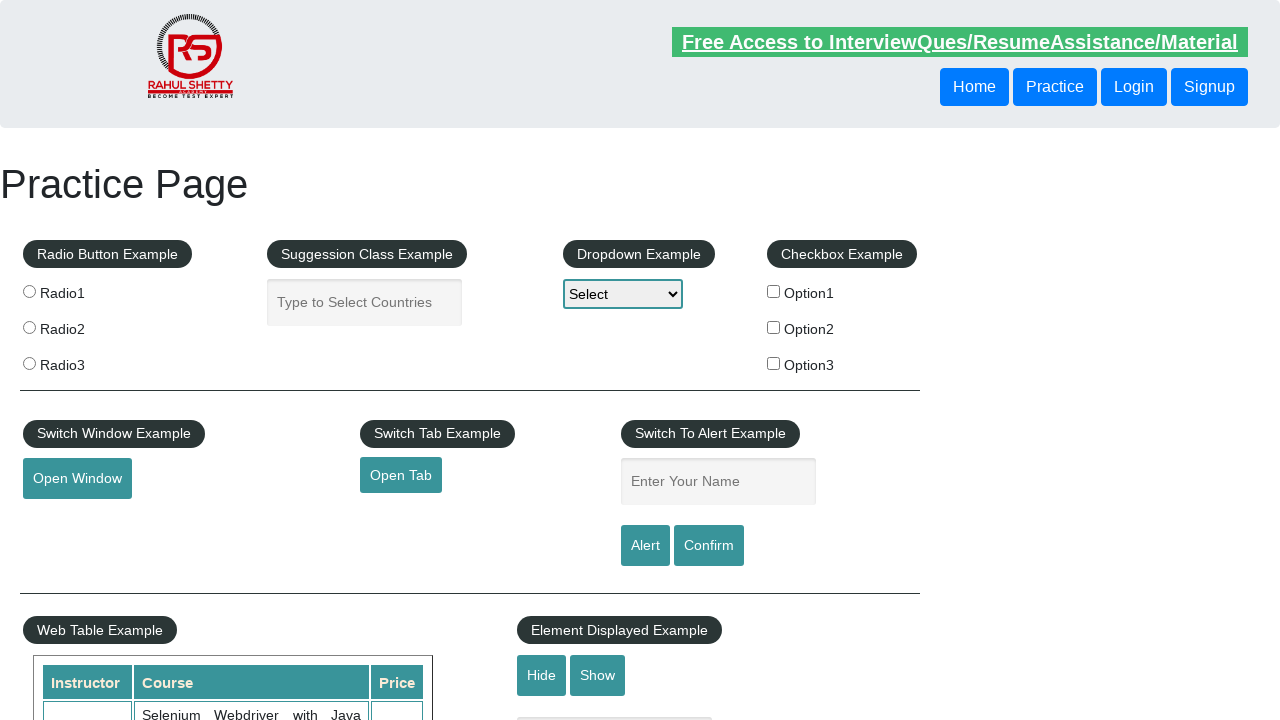

Clicked confirm button and dismissed the confirm dialog at (709, 546) on #confirmbtn
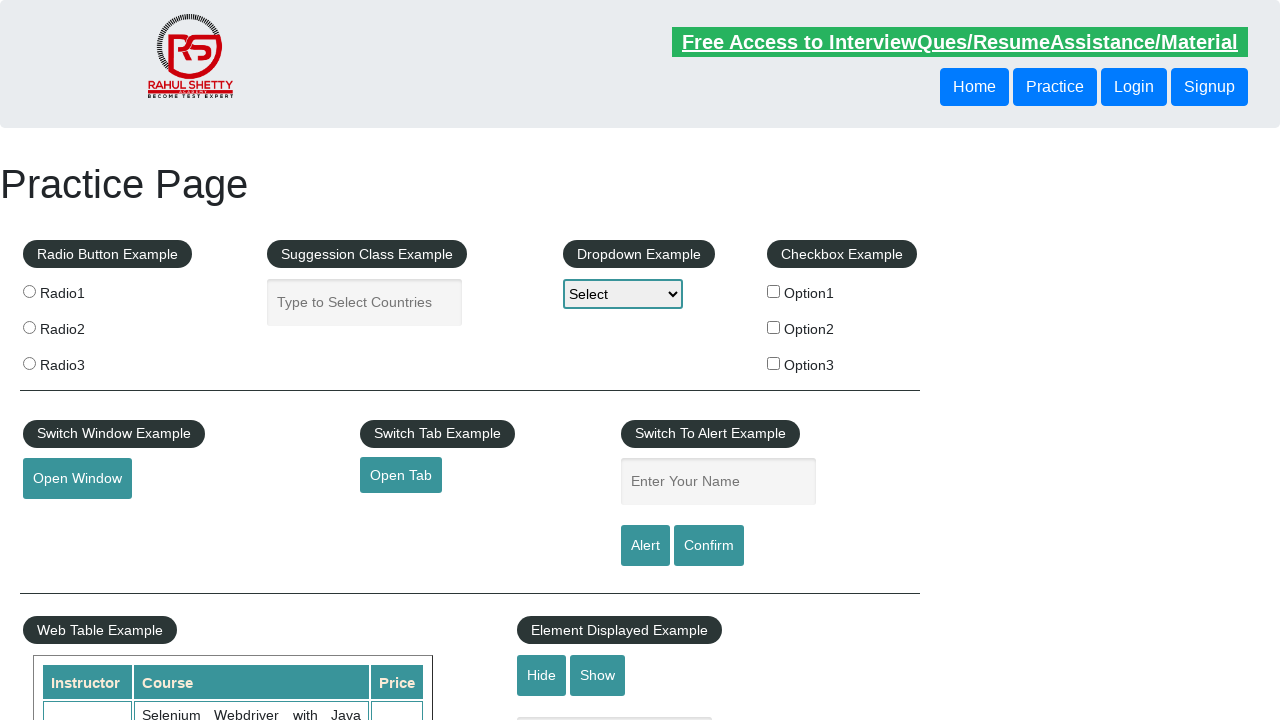

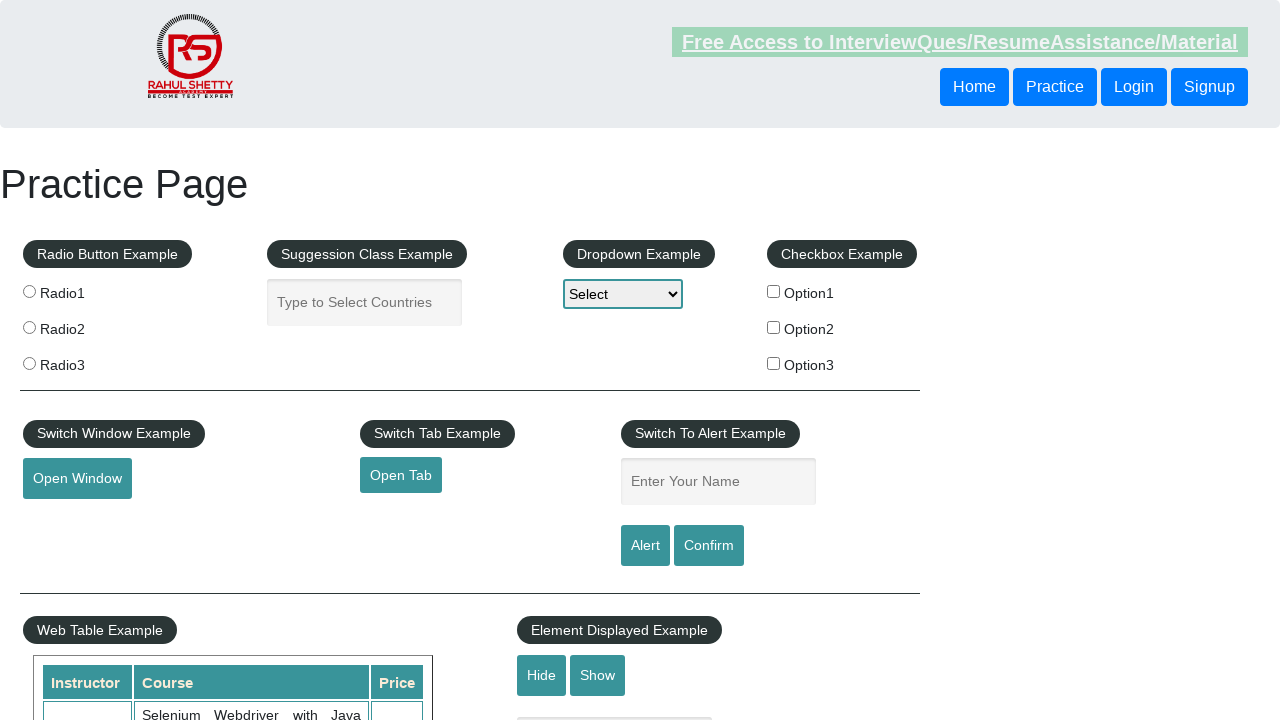